Tests web table sorting functionality and searches for a specific item's price using pagination

Starting URL: https://rahulshettyacademy.com/seleniumPractise/#/offers

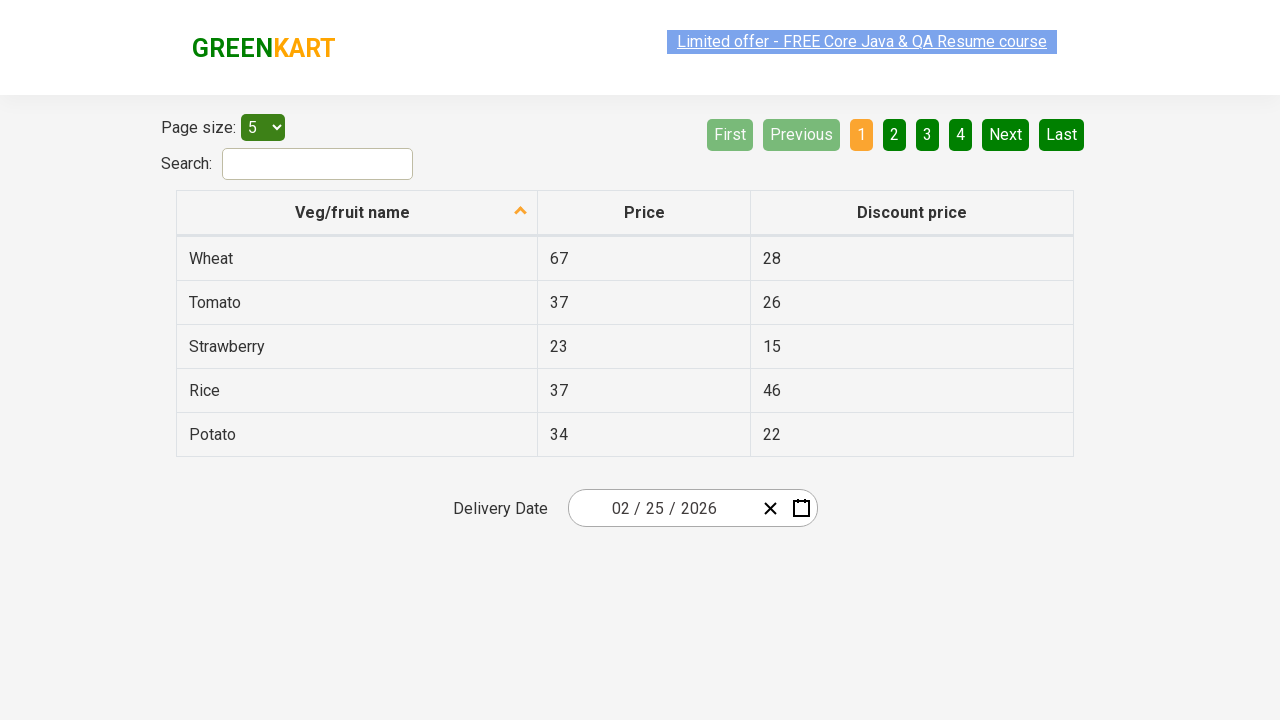

Clicked first column header to sort table at (353, 212) on xpath=//tr/th[1]/span[1]
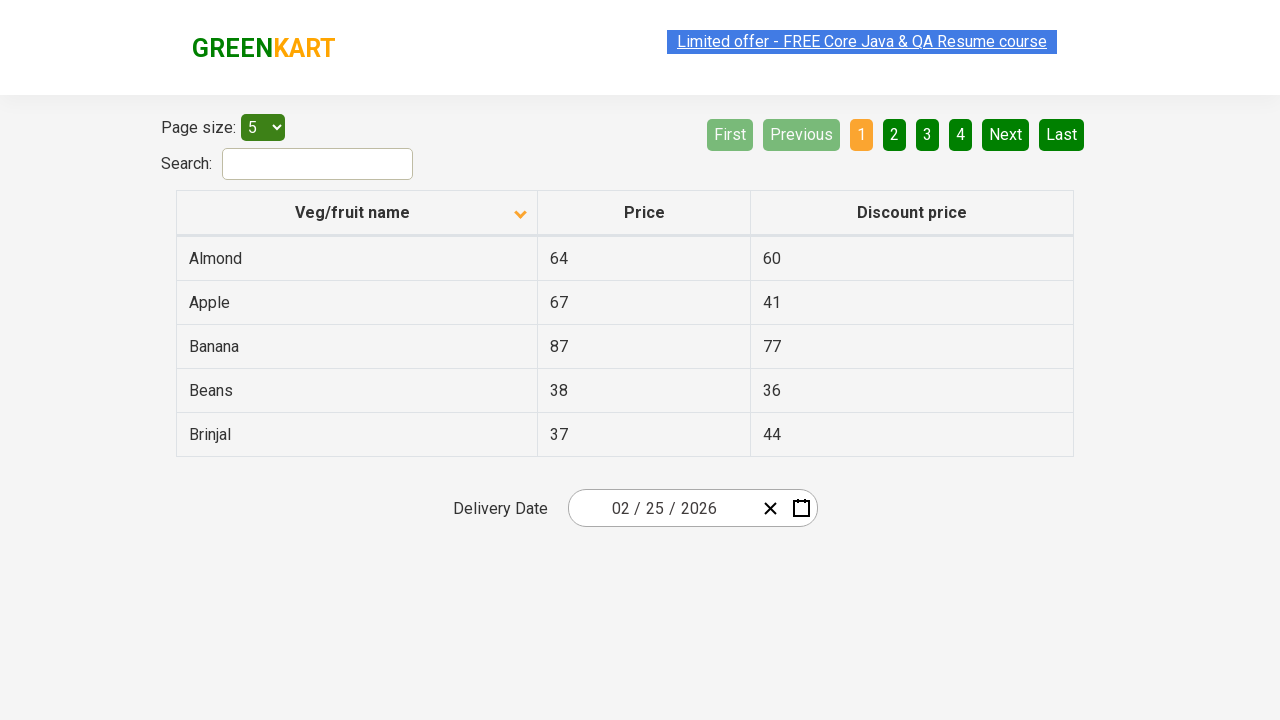

Table loaded and first column cells are visible
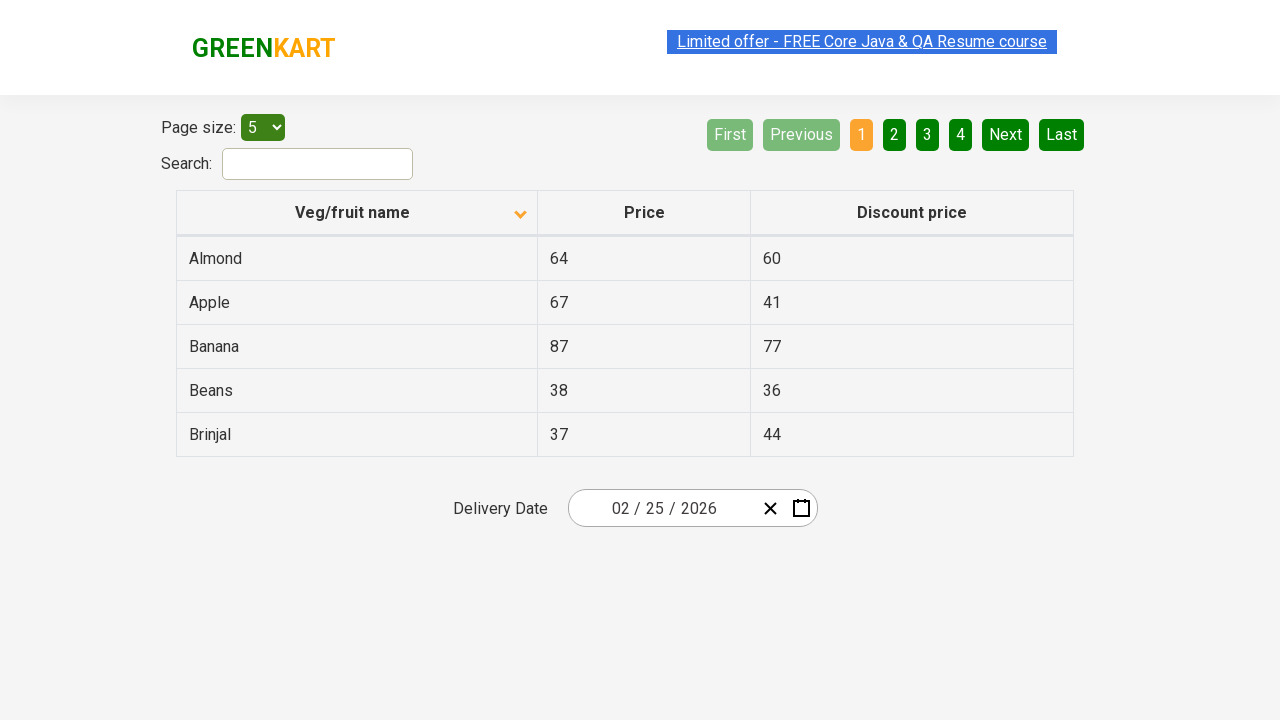

Retrieved all items from first column
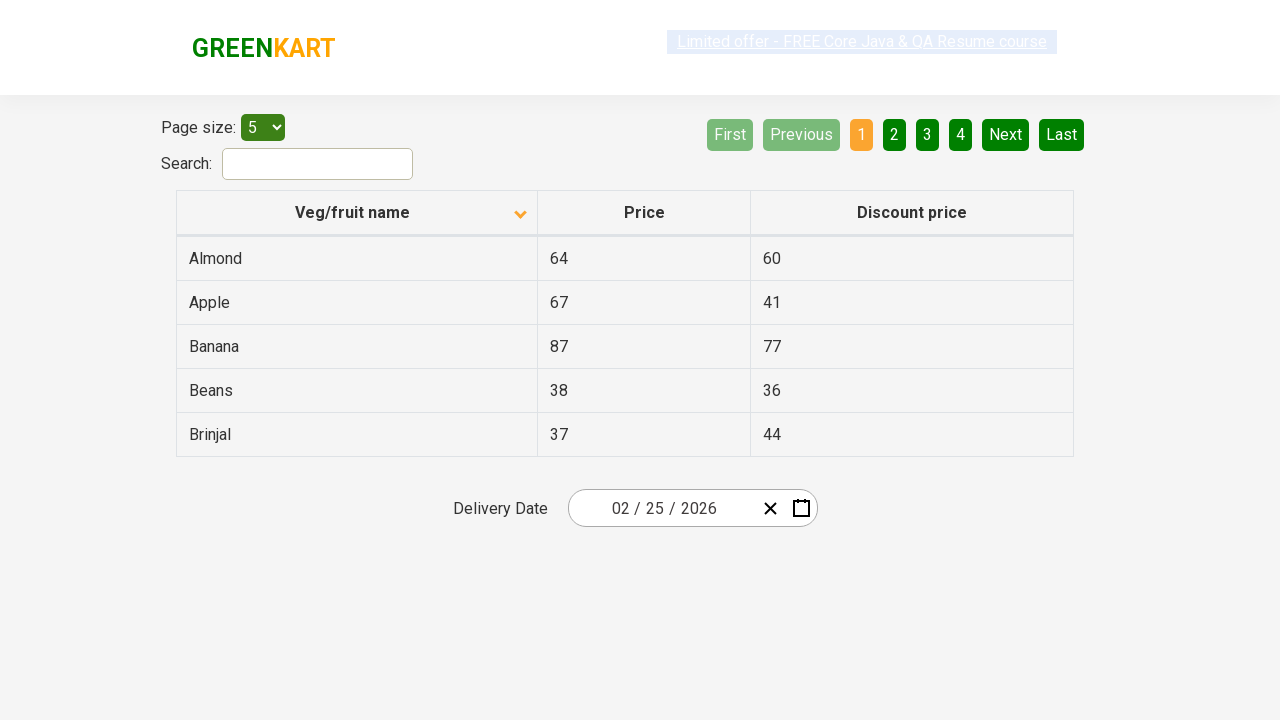

Verified table is sorted in ascending order
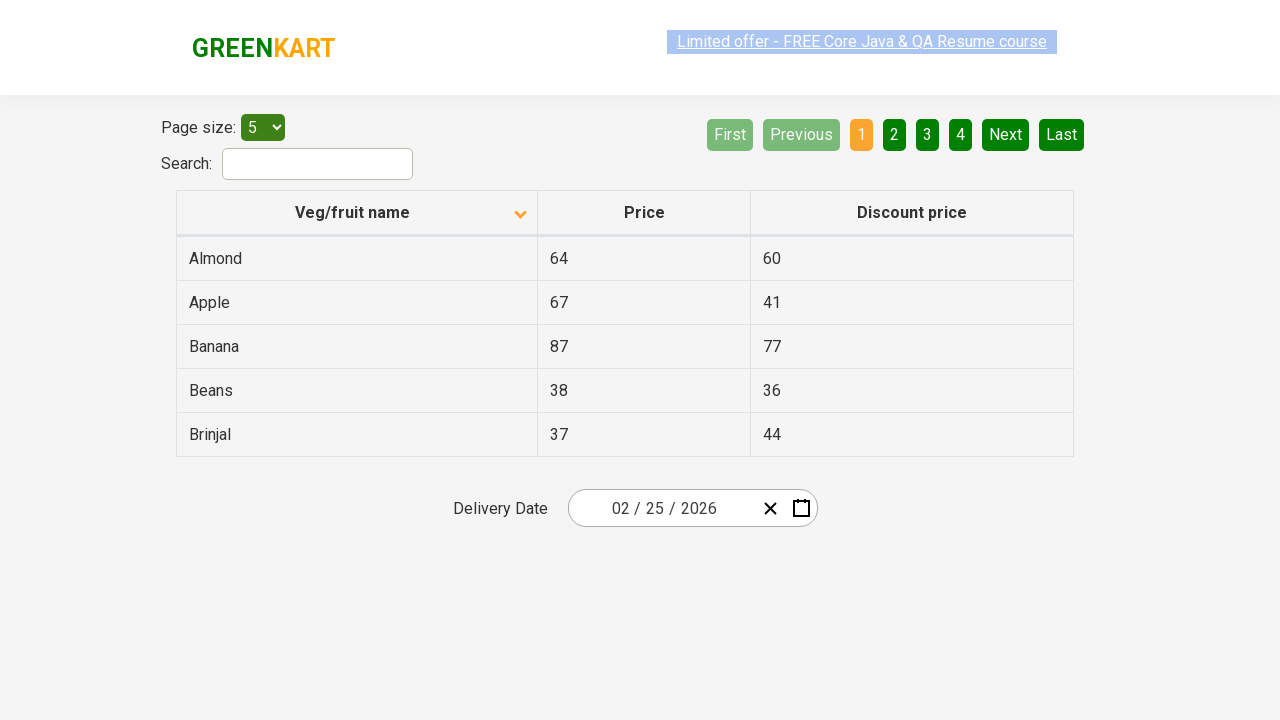

Clicked next page button to continue searching at (1006, 134) on a[aria-label='Next']
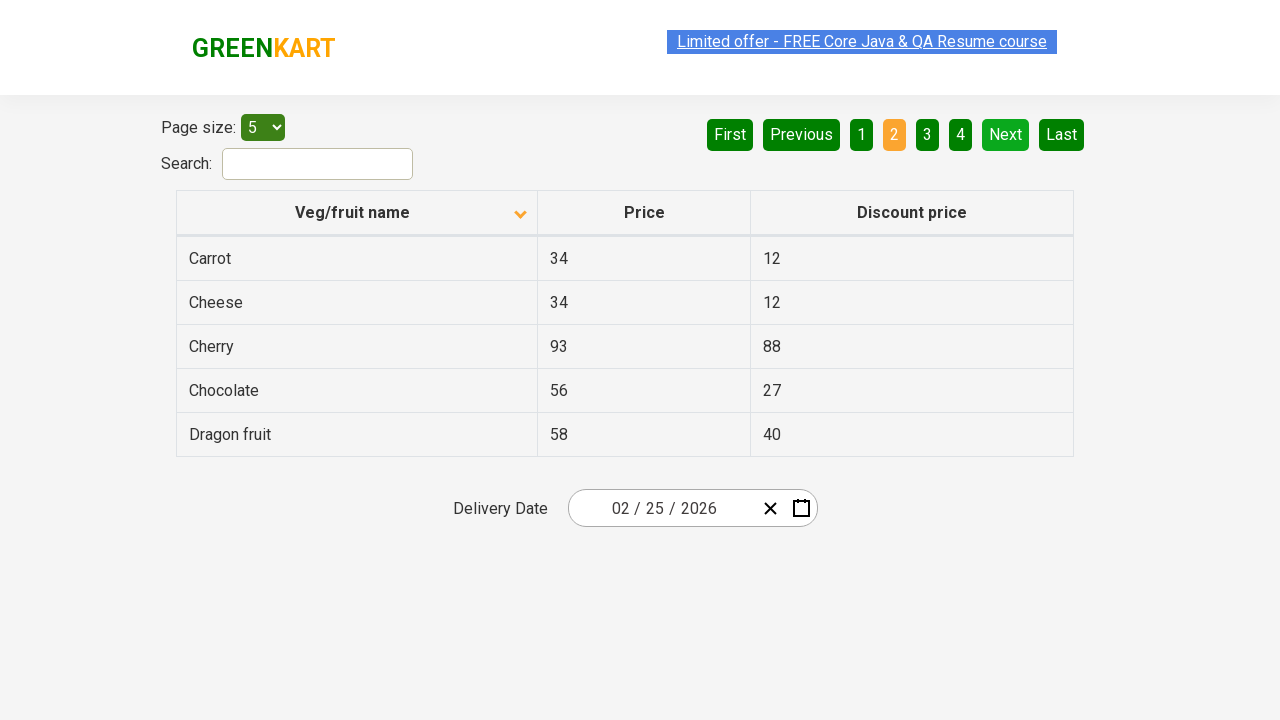

Next page loaded
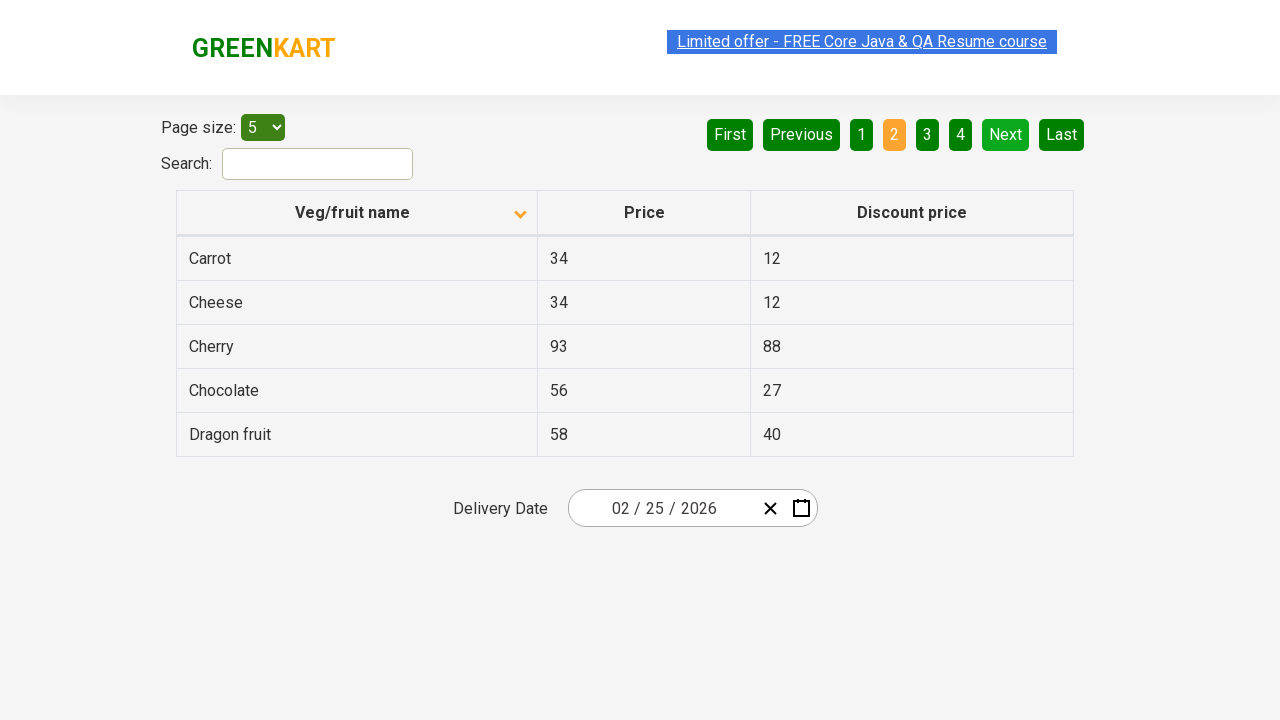

Clicked next page button to continue searching at (1006, 134) on a[aria-label='Next']
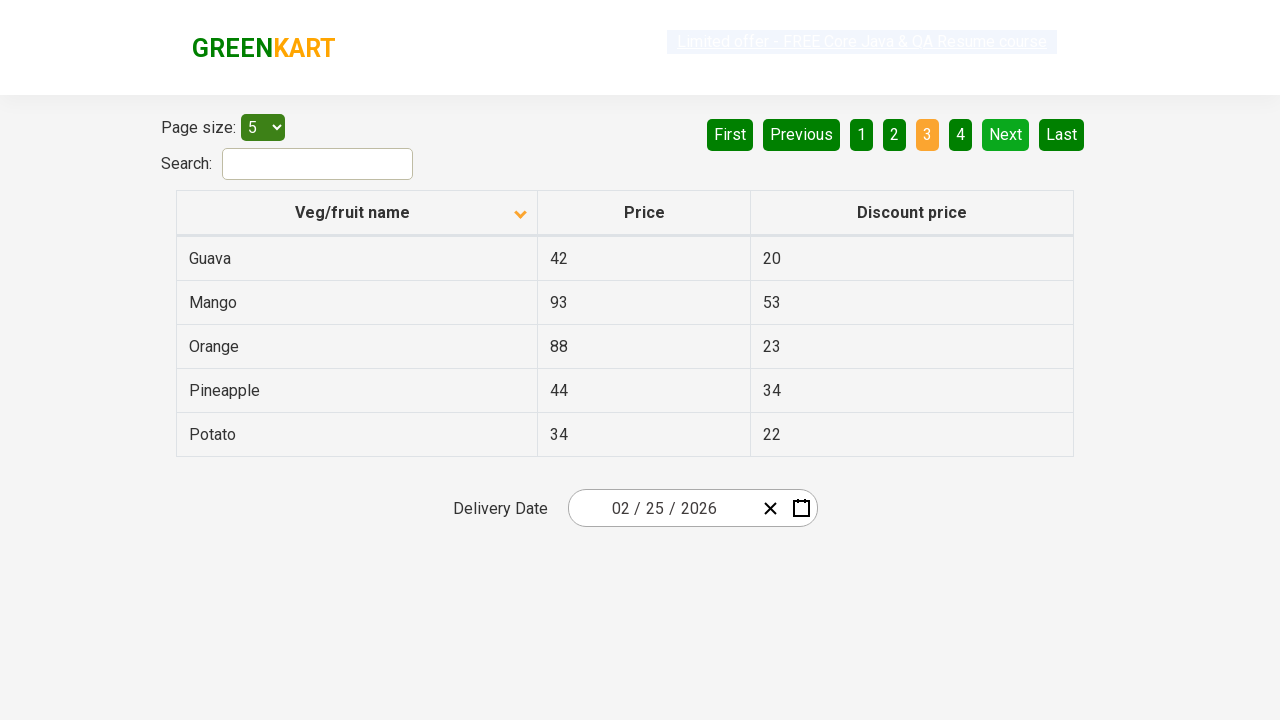

Next page loaded
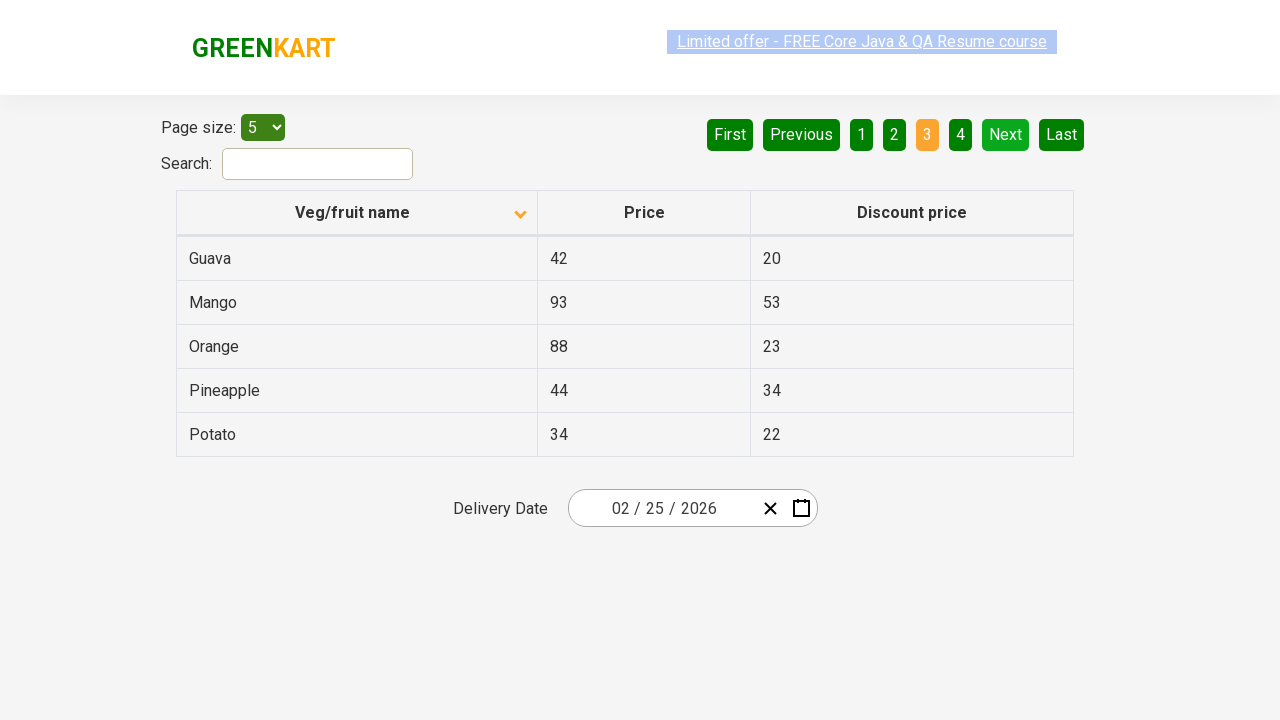

Clicked next page button to continue searching at (1006, 134) on a[aria-label='Next']
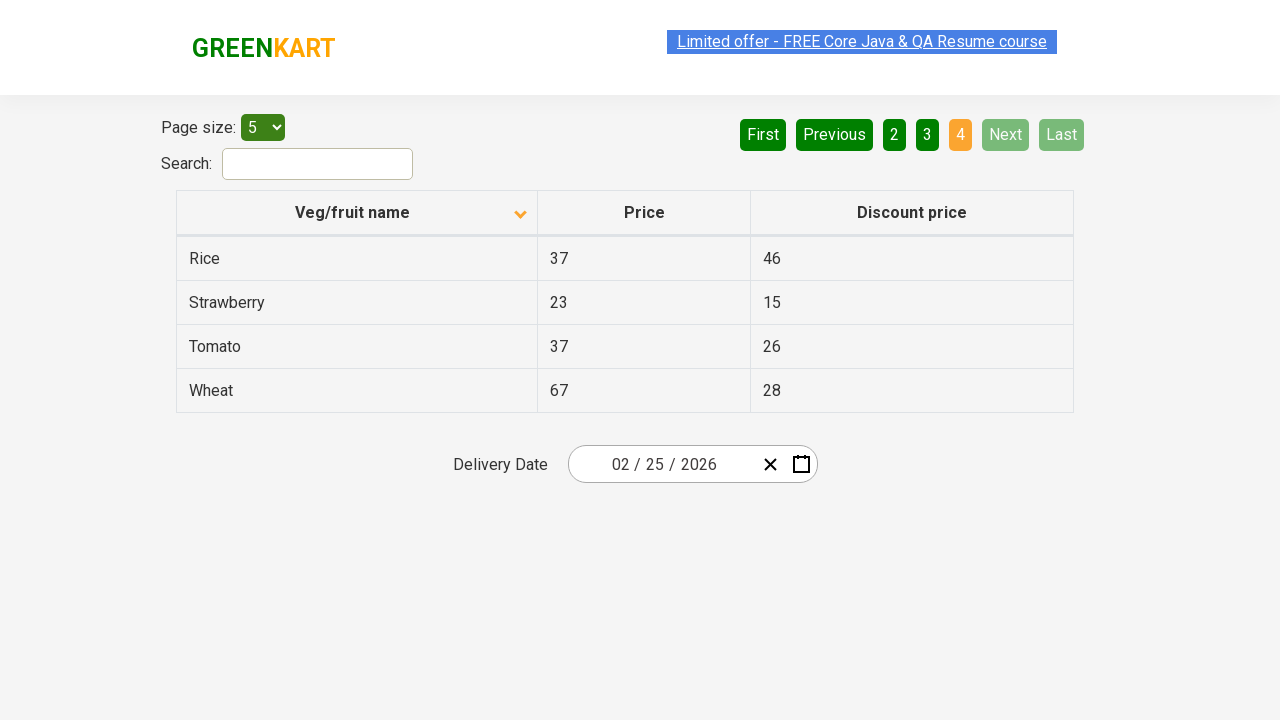

Next page loaded
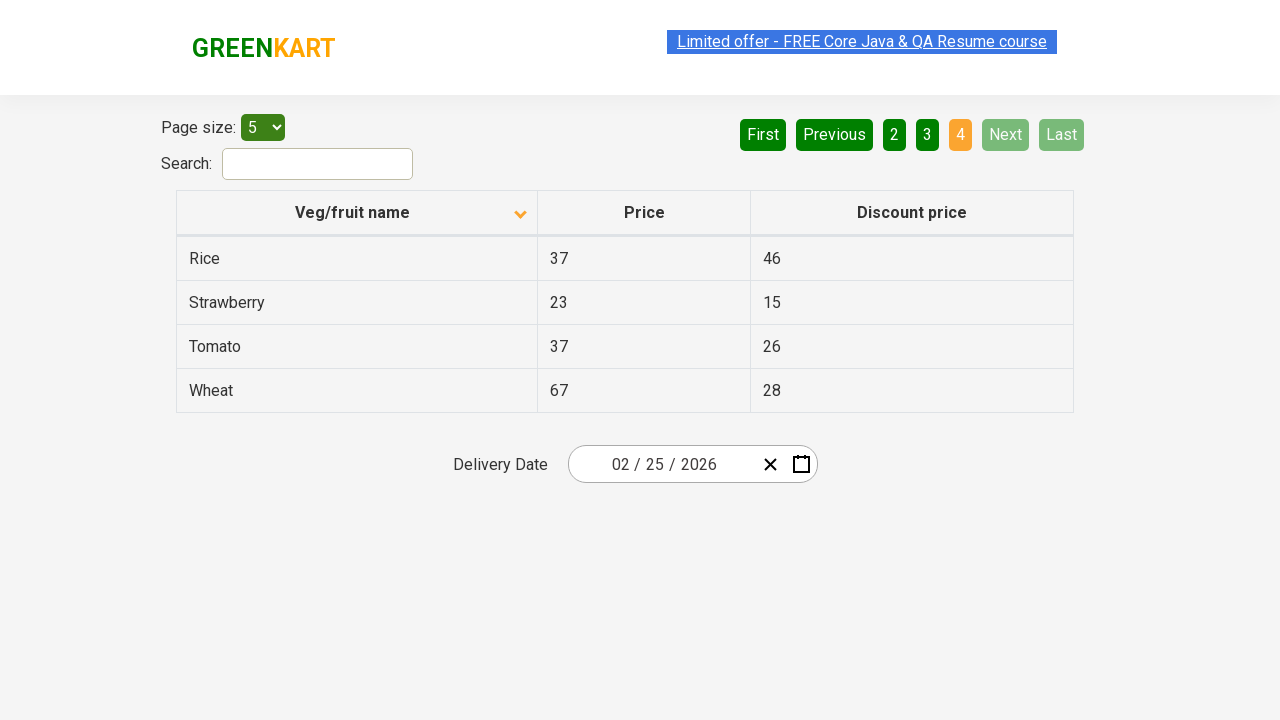

Found 'Rice' item with price: 37
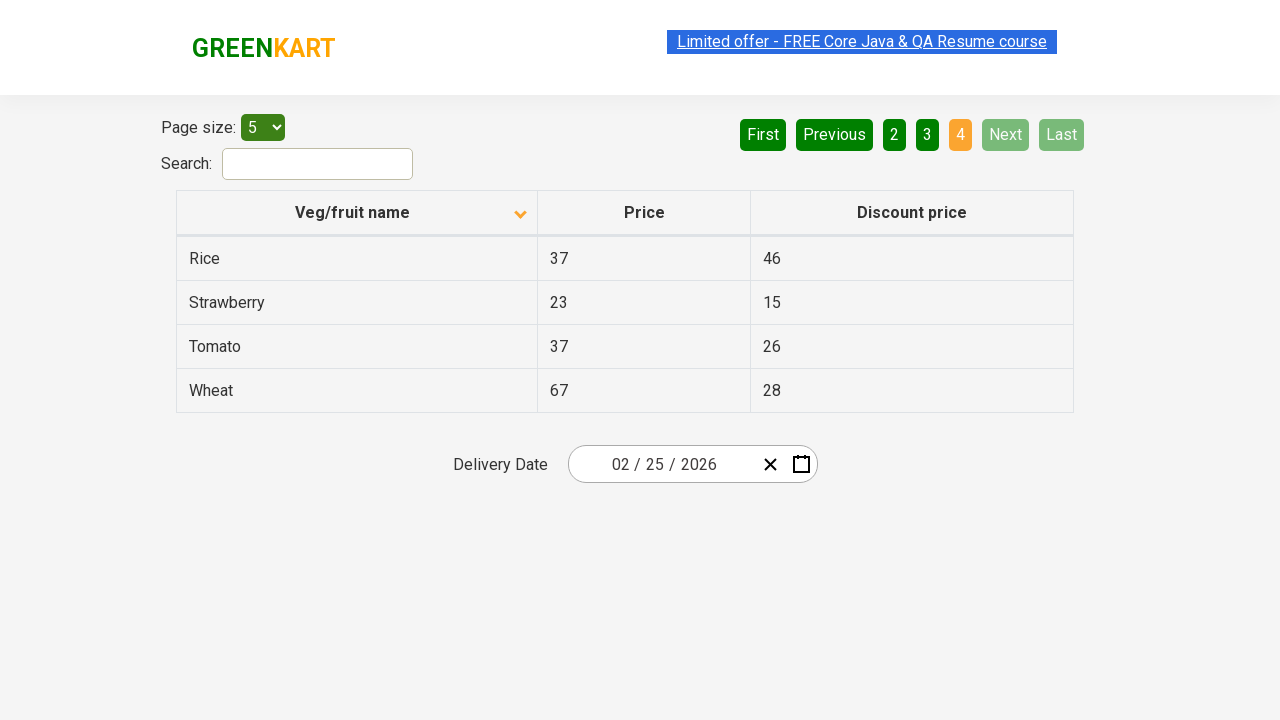

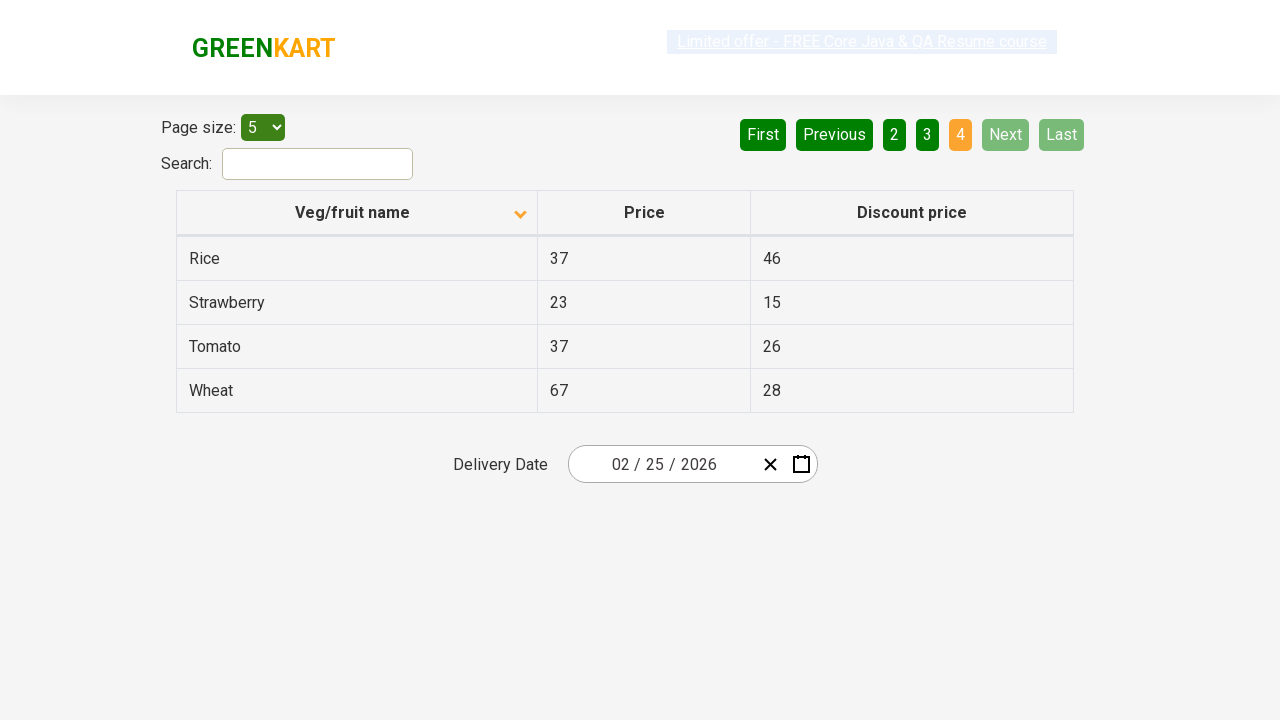